Tests the jQuery UI datepicker by opening the calendar, verifying the current month and year are displayed, and selecting today's date.

Starting URL: https://jqueryui.com/datepicker/

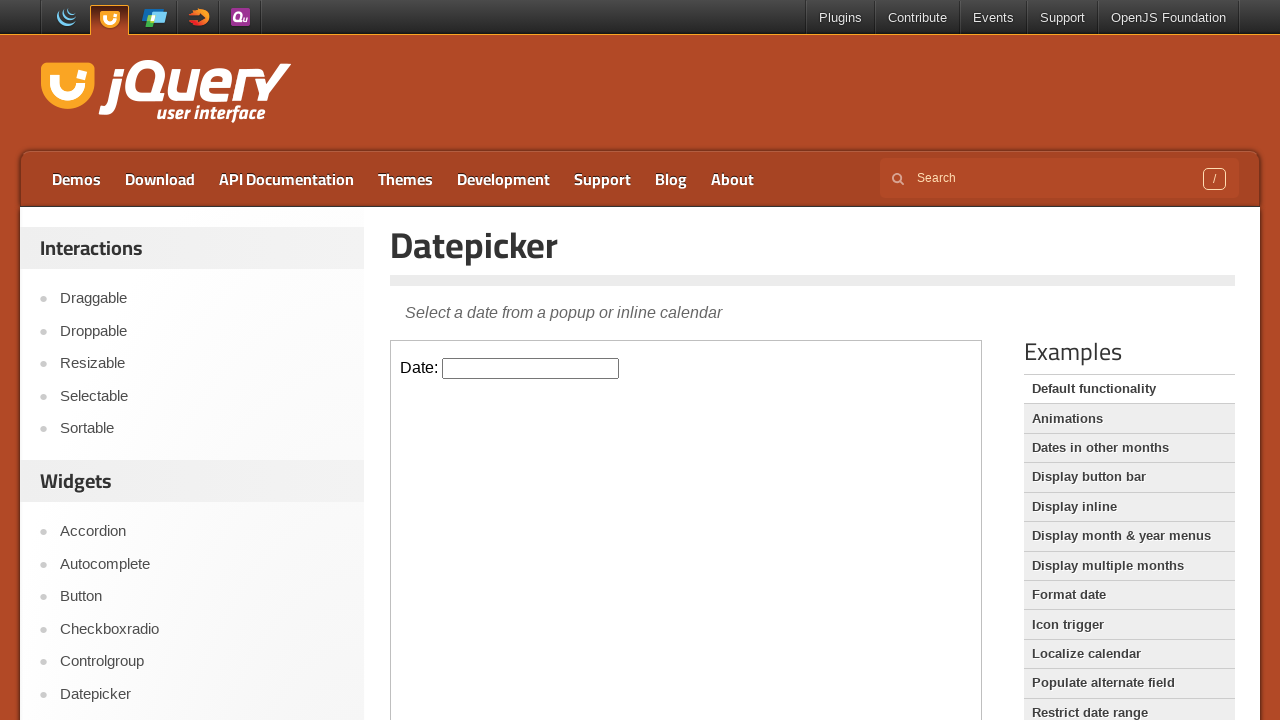

Waited for datepicker demo iframe to be visible
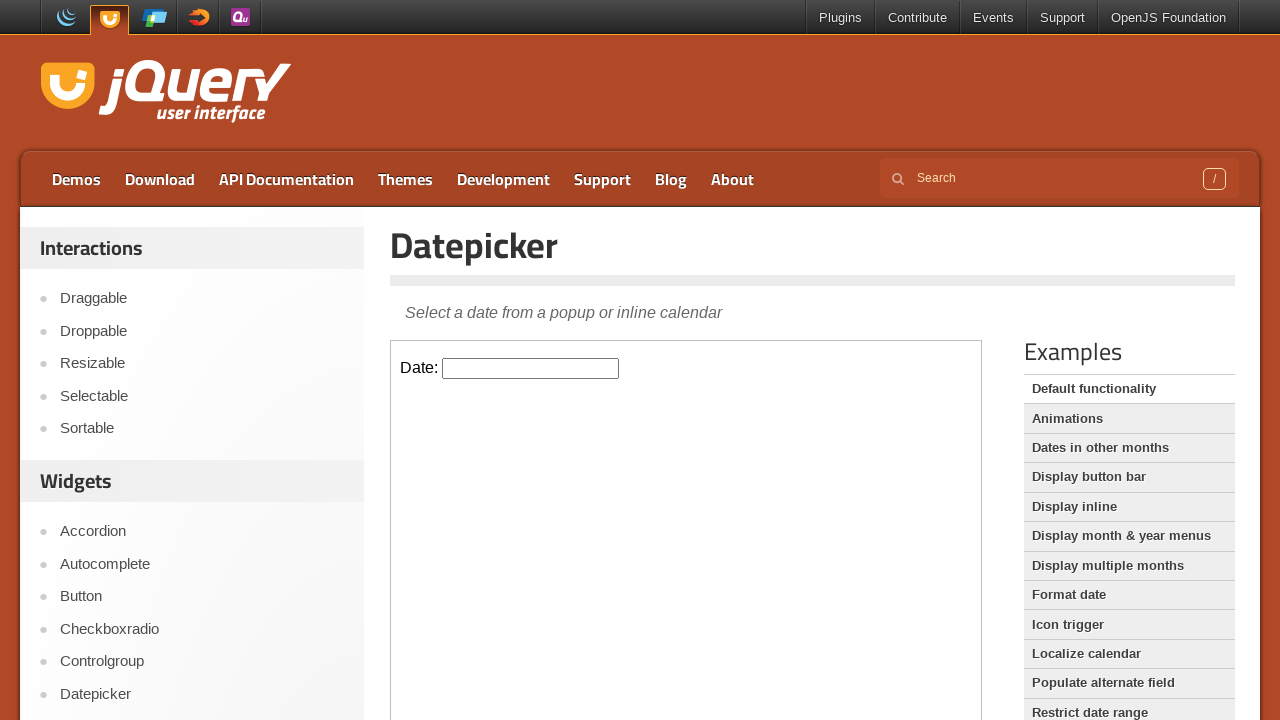

Located the datepicker iframe
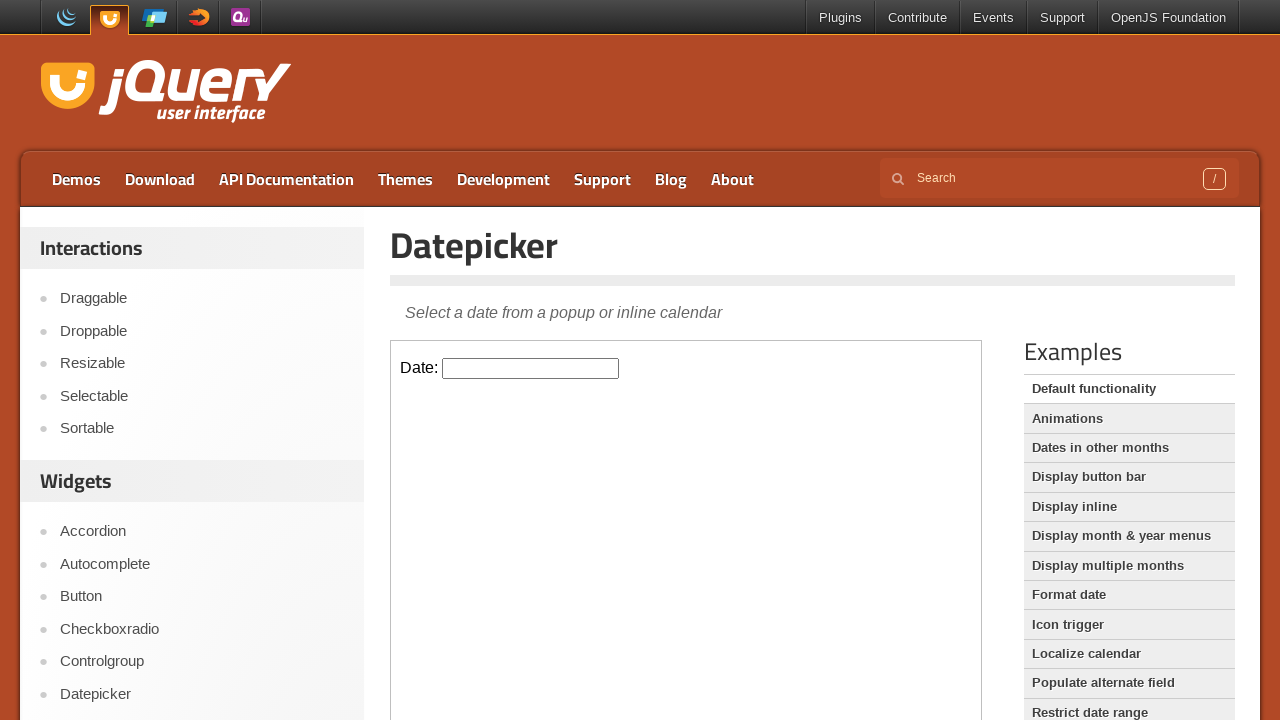

Waited for datepicker input field to be ready
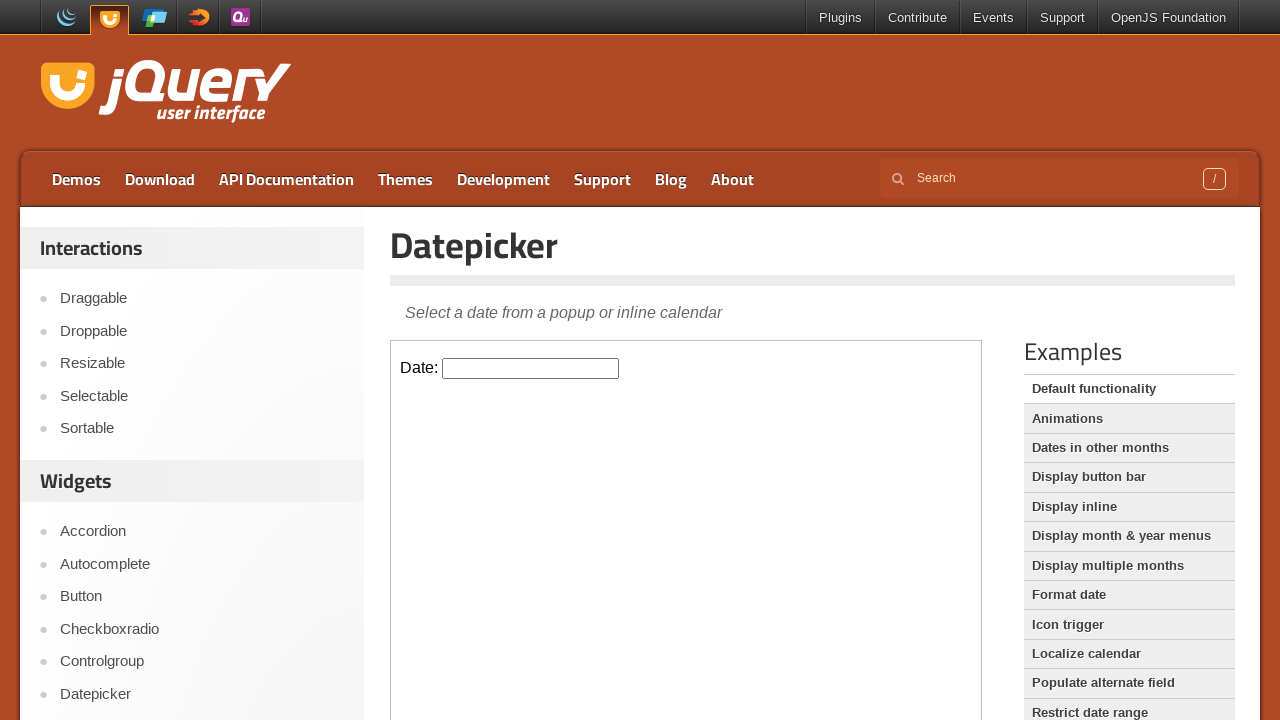

Clicked datepicker input to open calendar at (531, 368) on iframe.demo-frame >> internal:control=enter-frame >> input.hasDatepicker
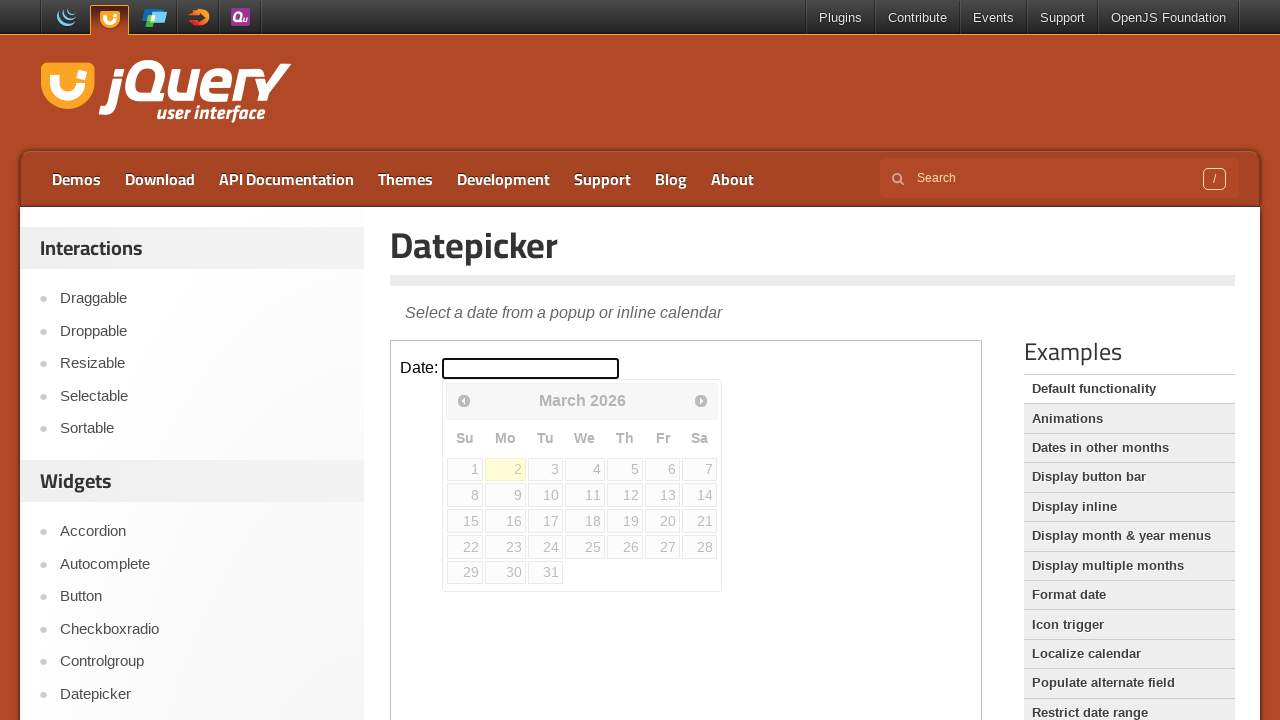

Verified current month 'March' is displayed in calendar
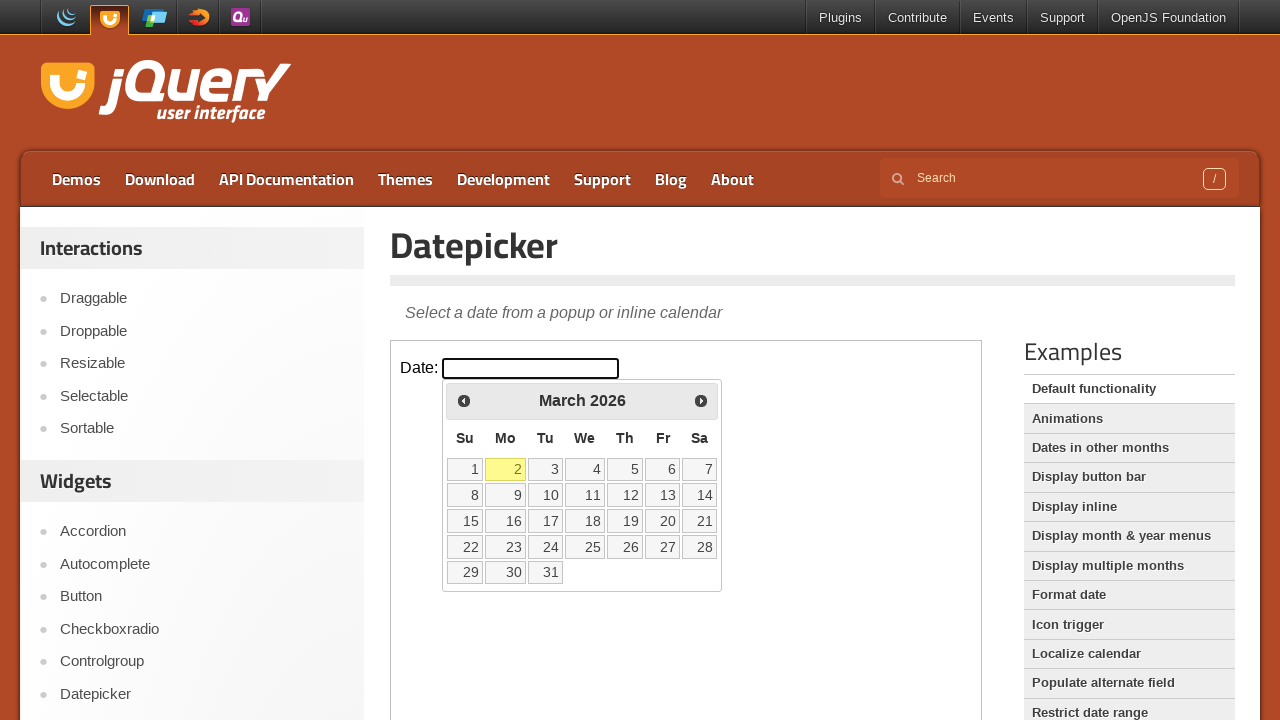

Verified current year '2026' is displayed in calendar
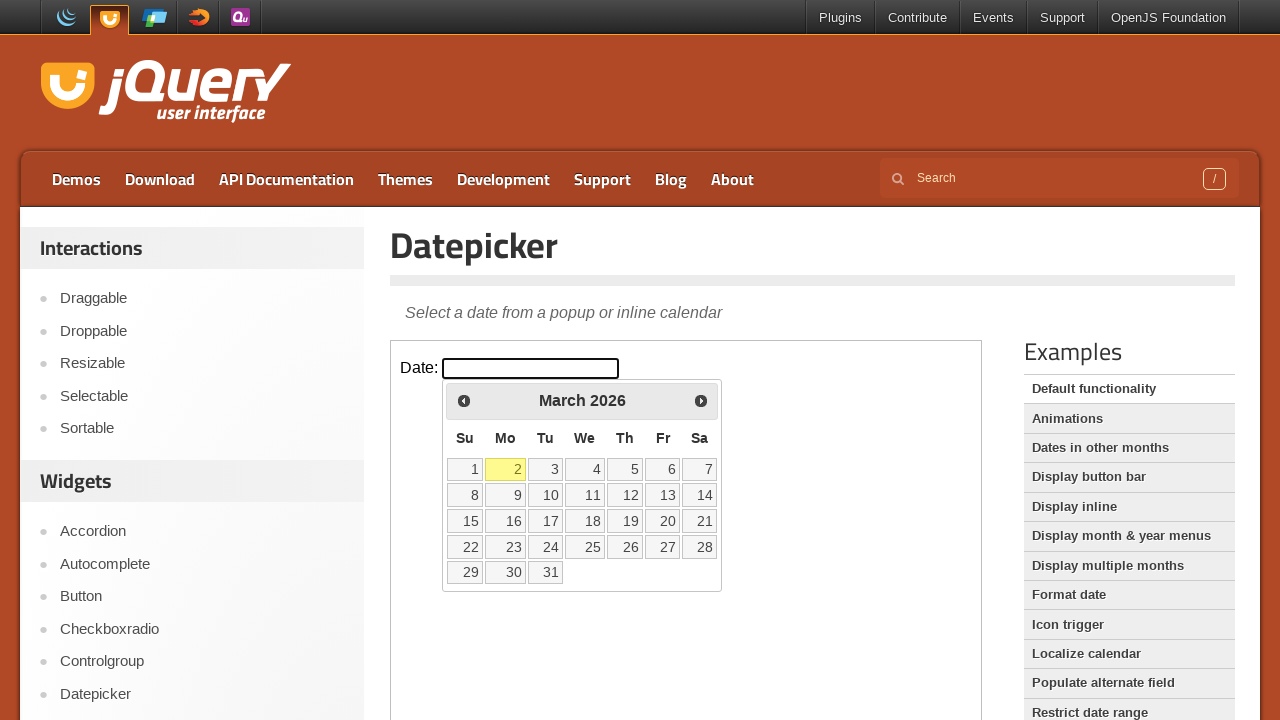

Selected today's date (day 2) from the calendar at (506, 469) on iframe.demo-frame >> internal:control=enter-frame >> //td[@data-handler='selectD
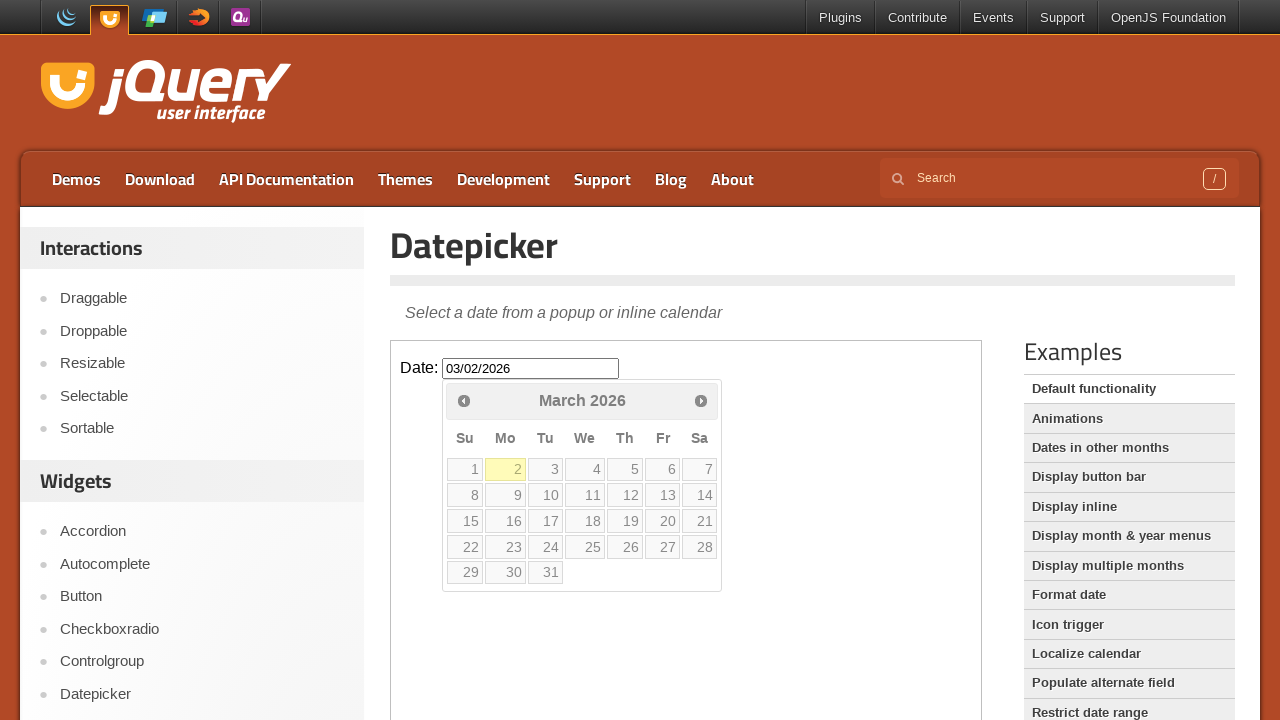

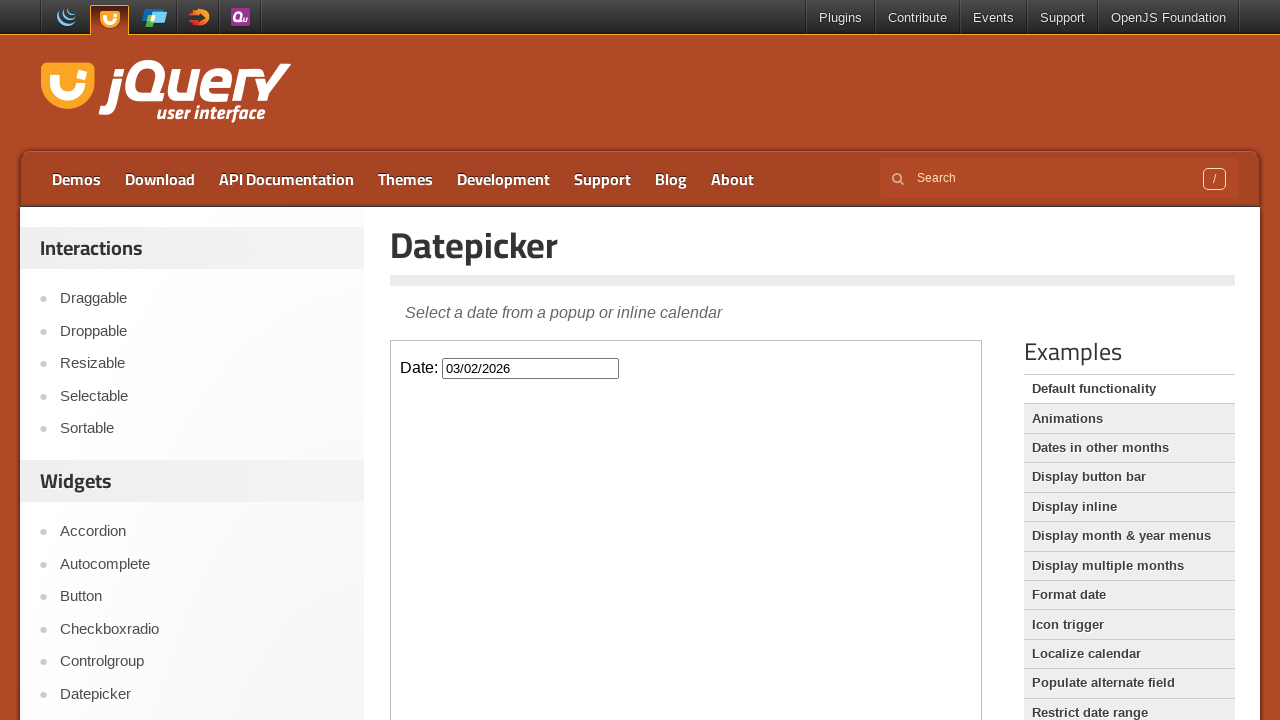